Tests the add/remove elements functionality by clicking the "Add Element" button 5 times and verifying that 5 delete buttons are created

Starting URL: http://the-internet.herokuapp.com/add_remove_elements/

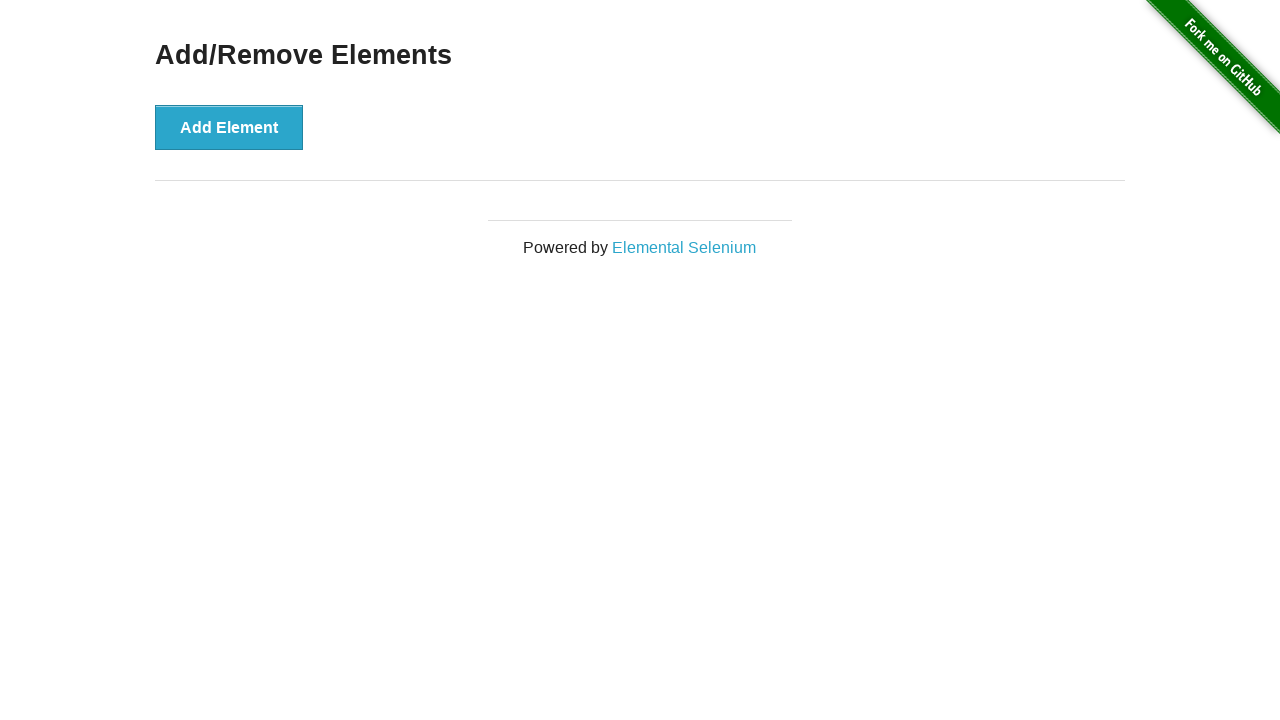

Clicked 'Add Element' button at (229, 127) on [onclick="addElement()"]
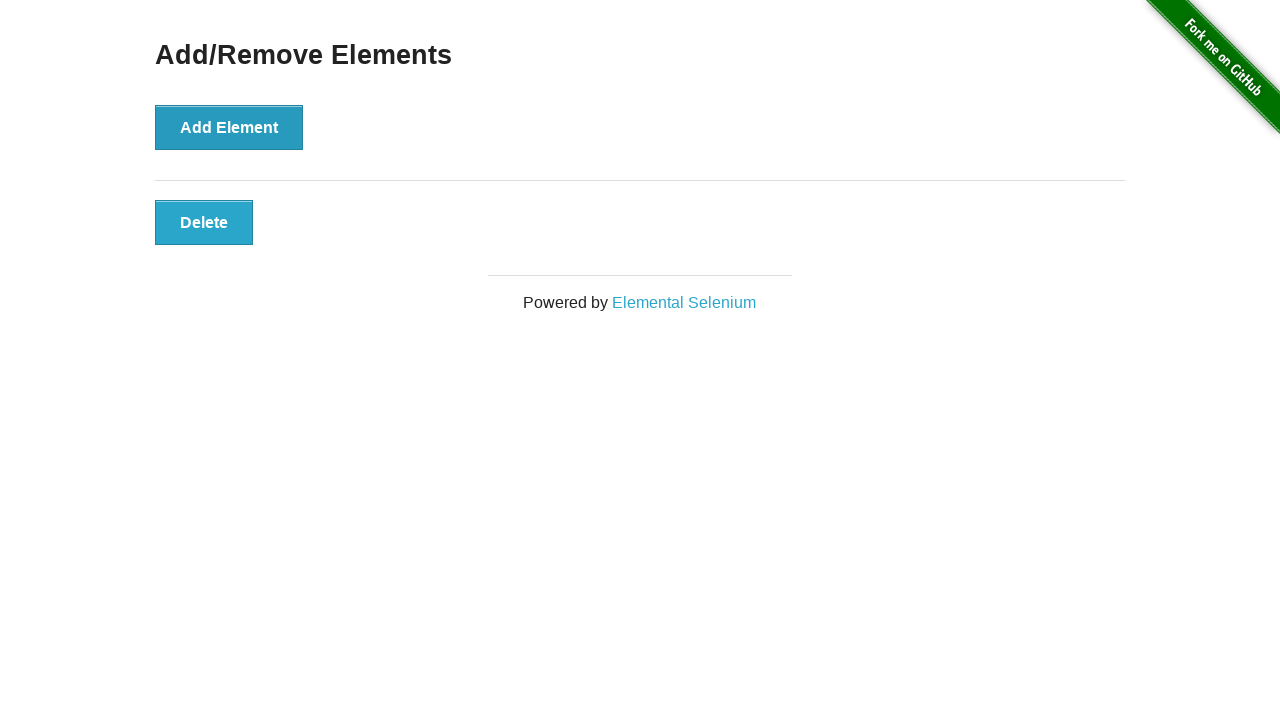

Clicked 'Add Element' button at (229, 127) on [onclick="addElement()"]
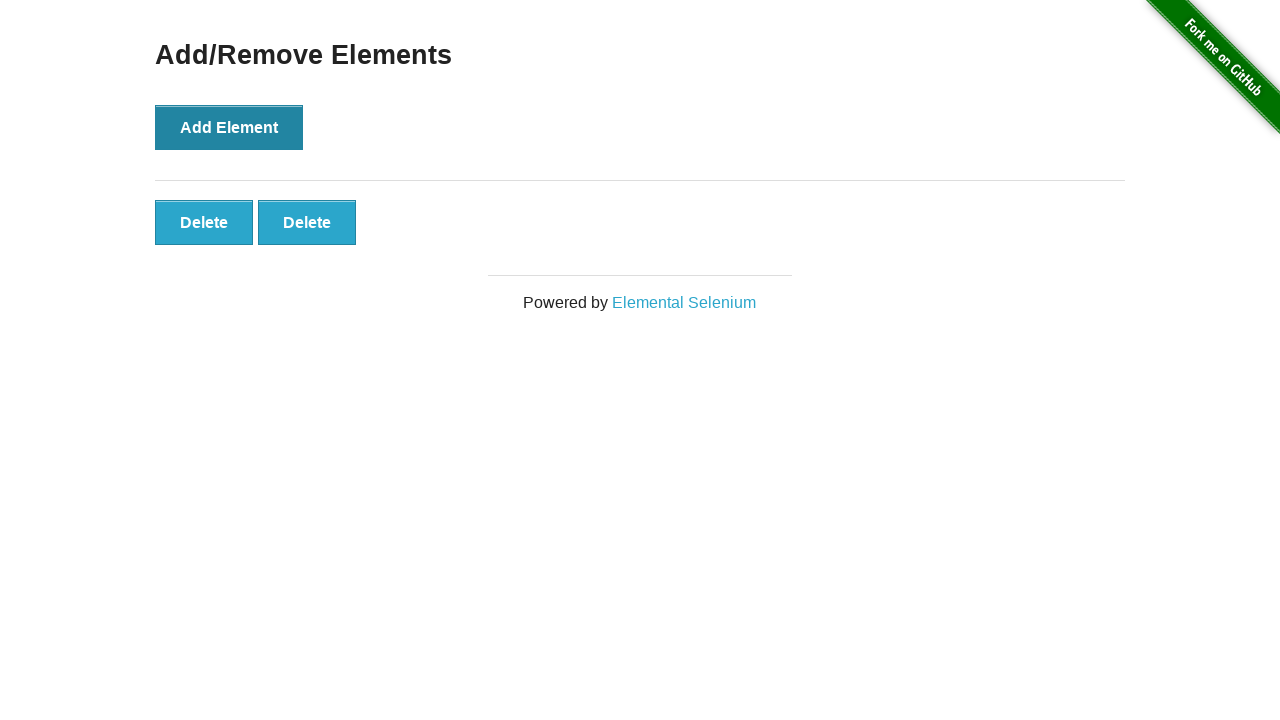

Clicked 'Add Element' button at (229, 127) on [onclick="addElement()"]
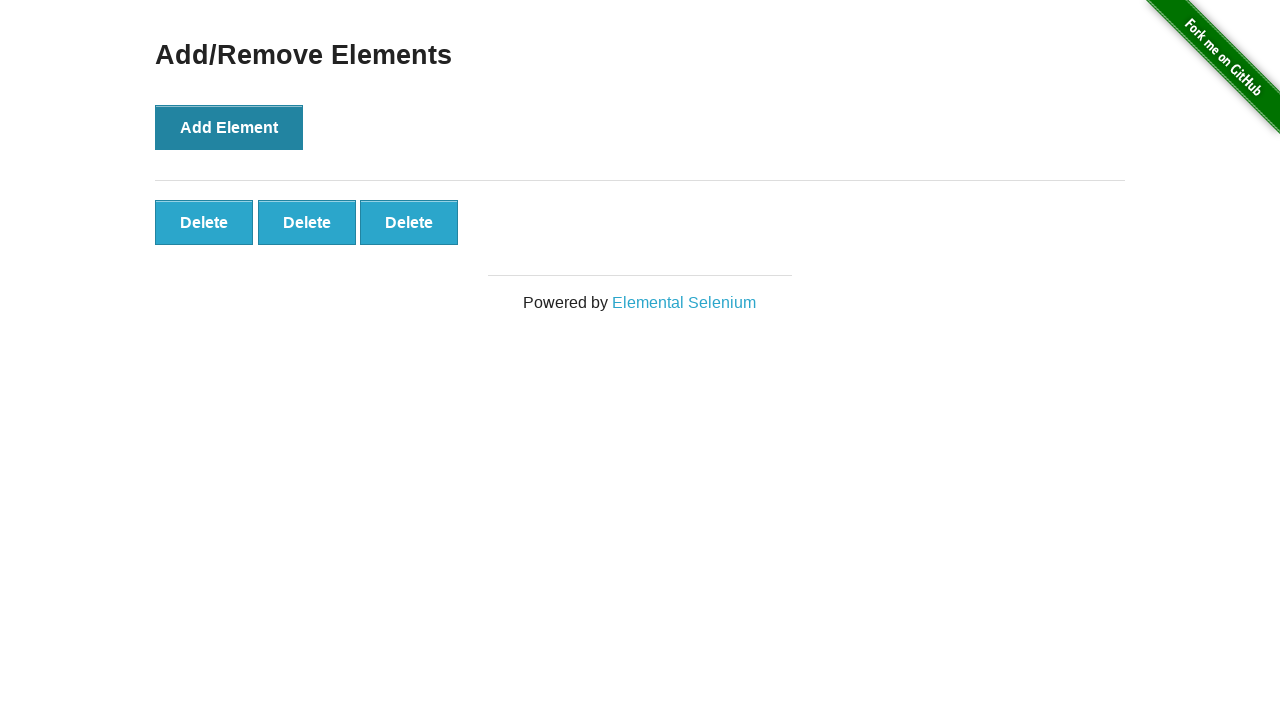

Clicked 'Add Element' button at (229, 127) on [onclick="addElement()"]
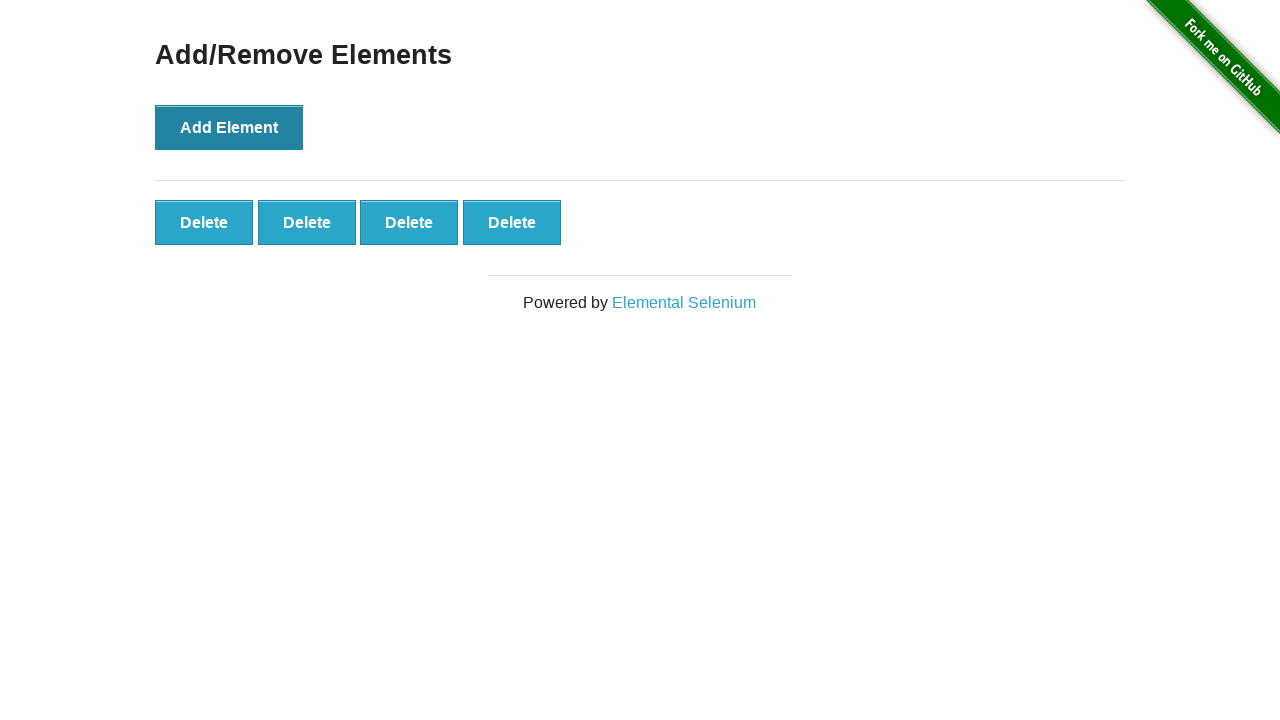

Clicked 'Add Element' button at (229, 127) on [onclick="addElement()"]
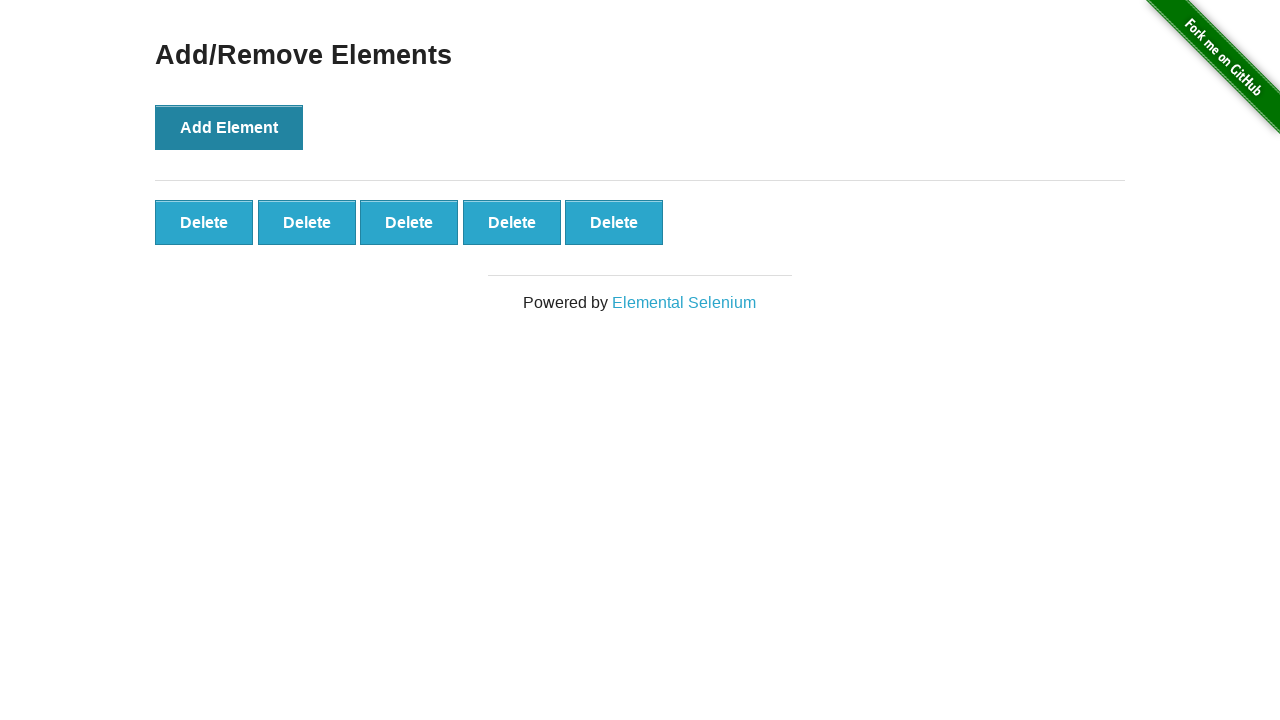

Delete buttons loaded after adding elements
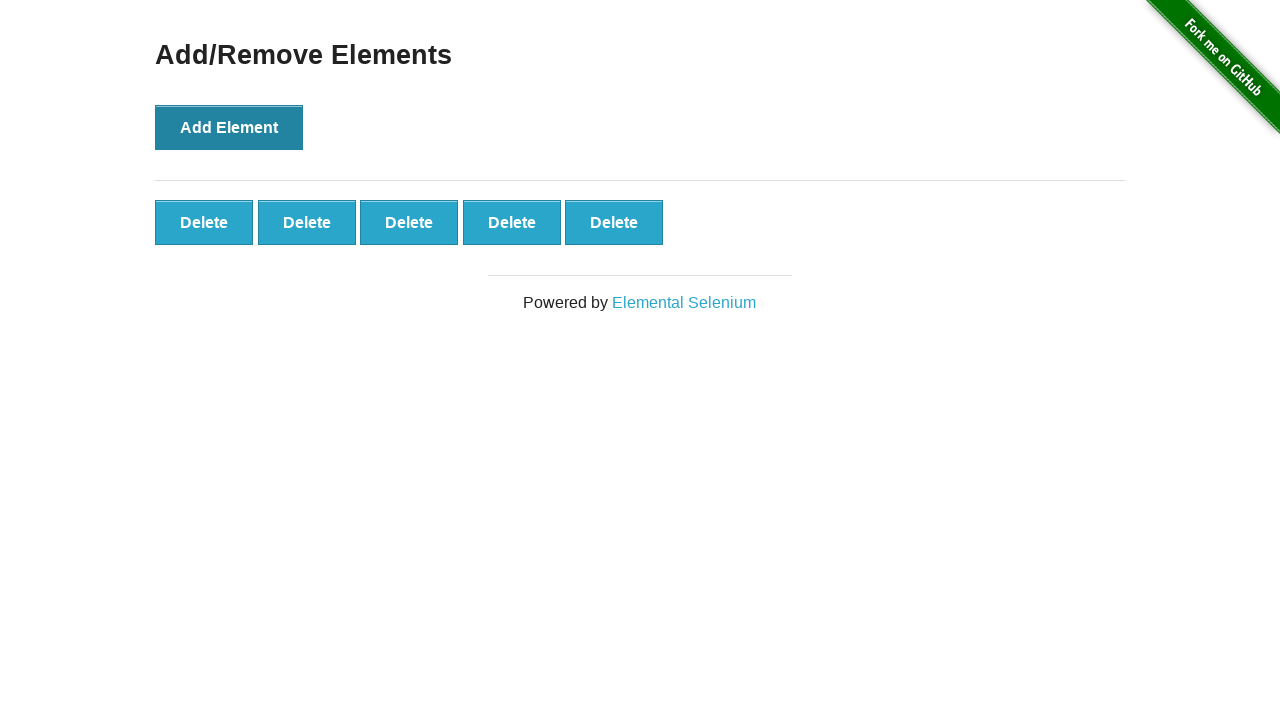

Verified that 5 delete buttons were created
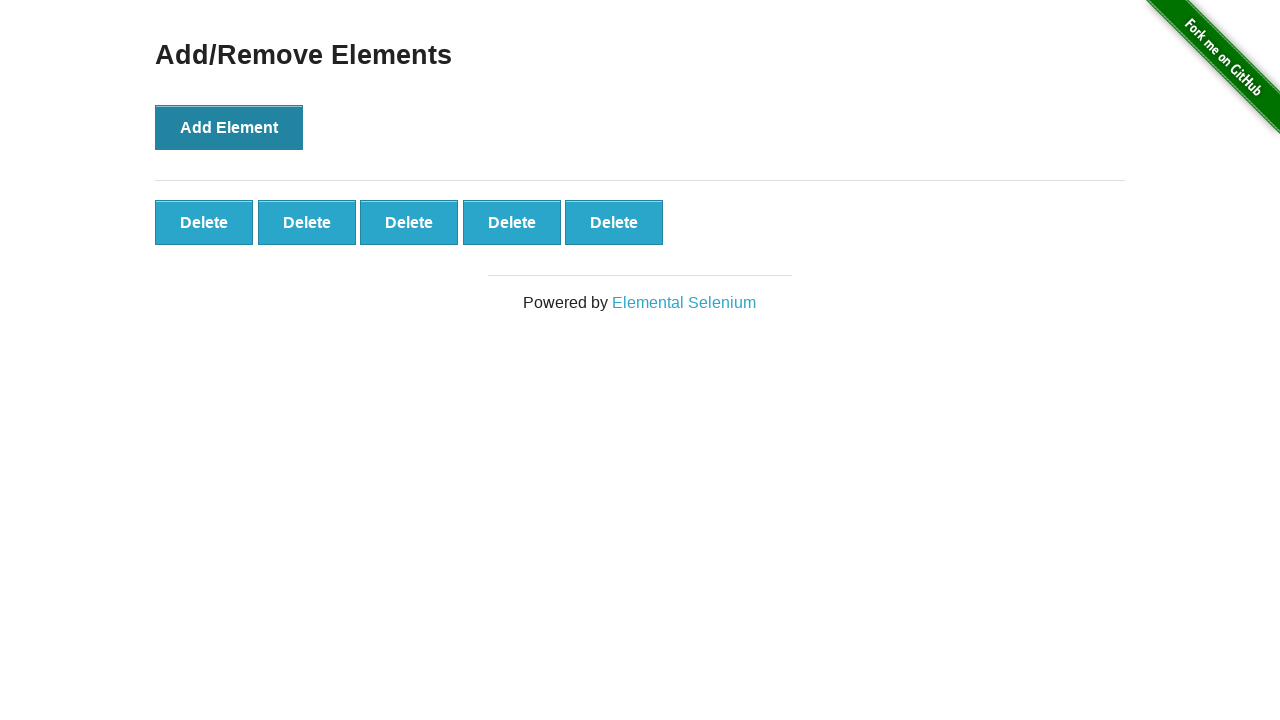

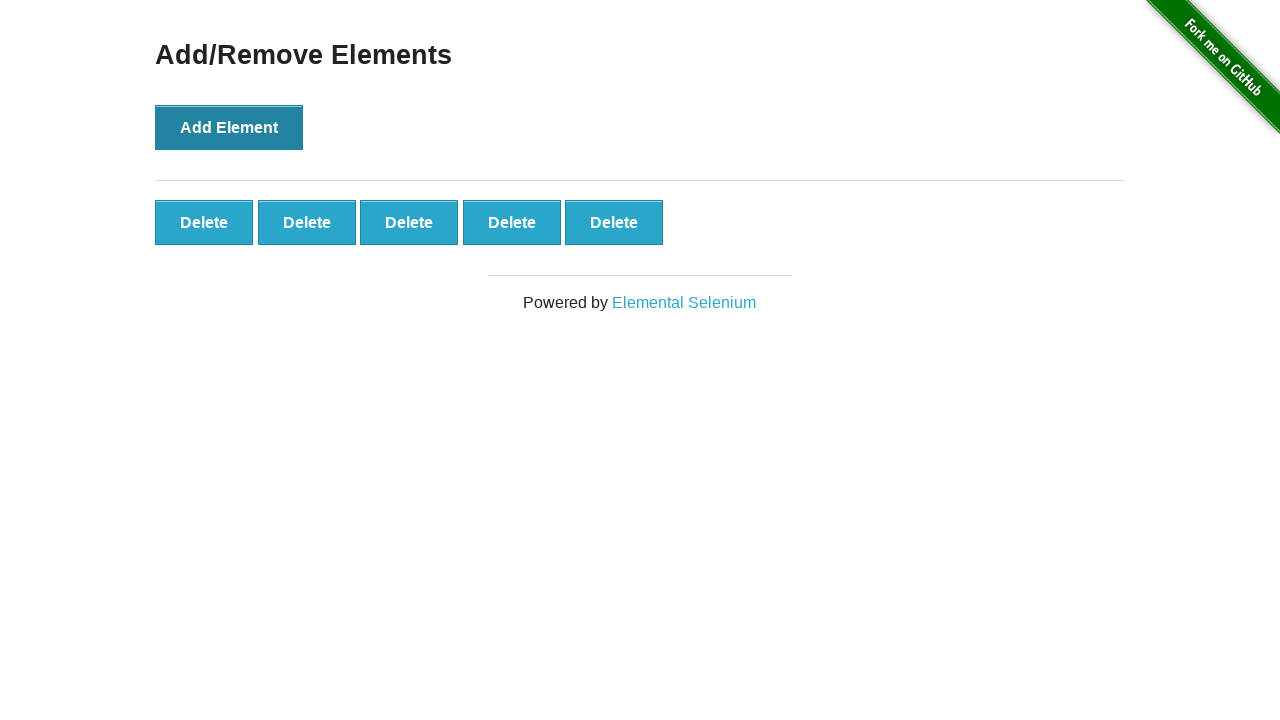